Tests a registration form by filling in first name, last name, and selecting a gender option

Starting URL: https://loopcamp.vercel.app/registration_form.html

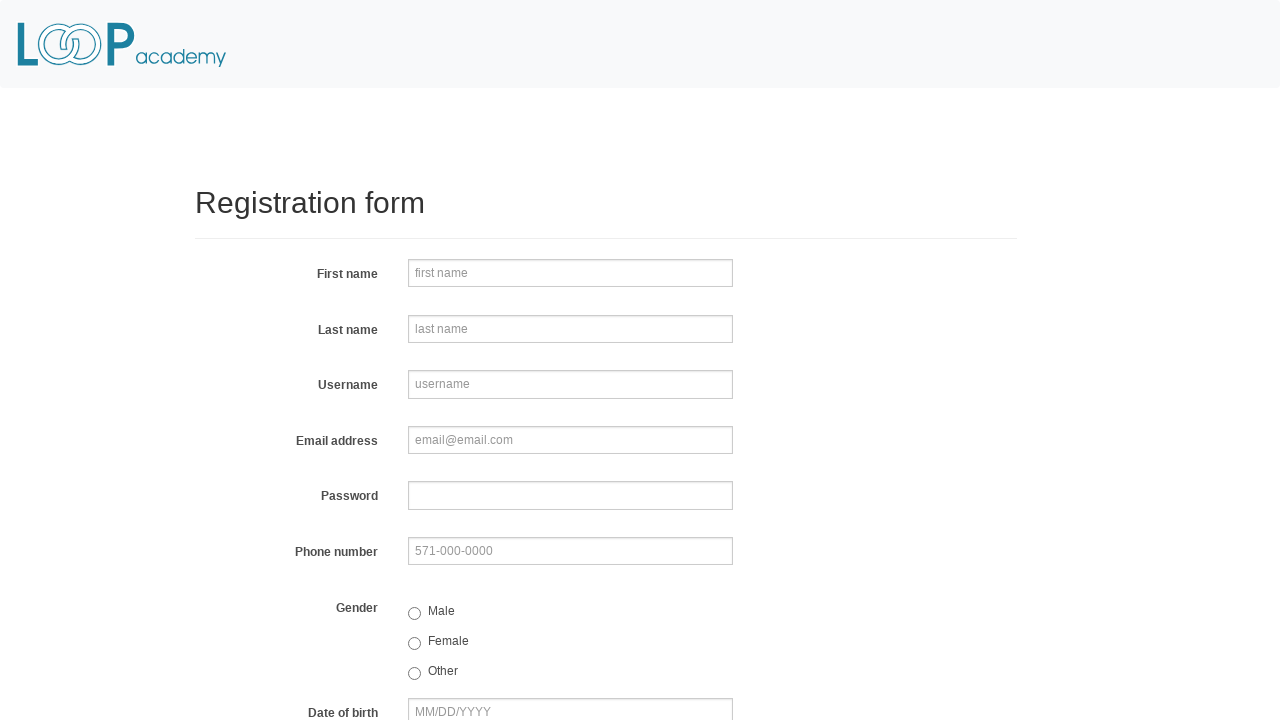

Filled first name field with 'Loop' on input[name='firstname']
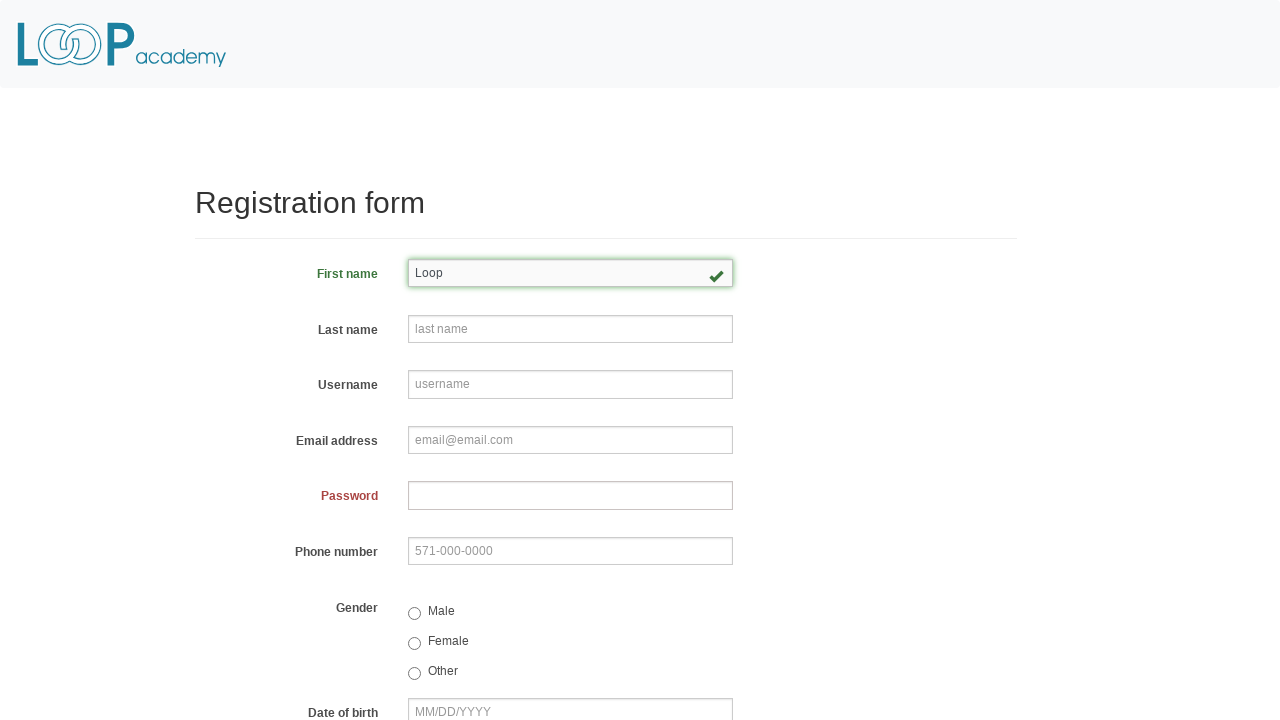

Filled last name field with 'Academy' on input[name='lastname']
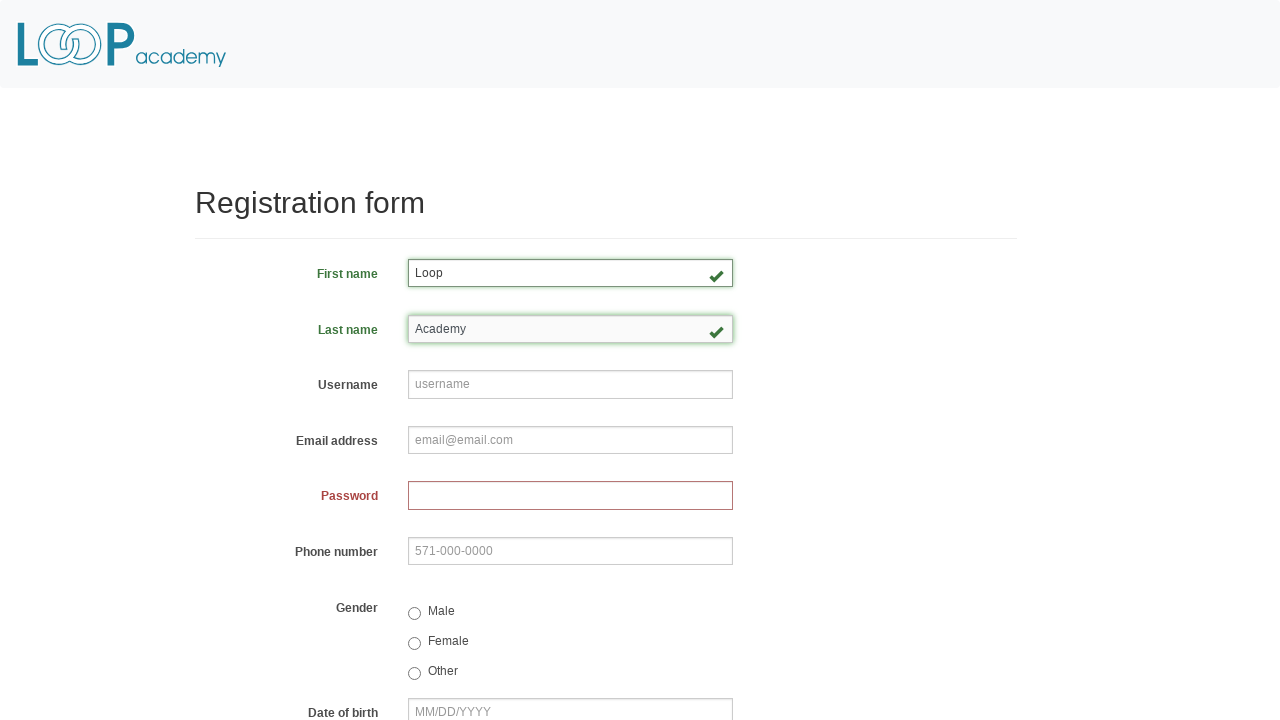

Selected gender radio button option at (414, 613) on input[name='gender']
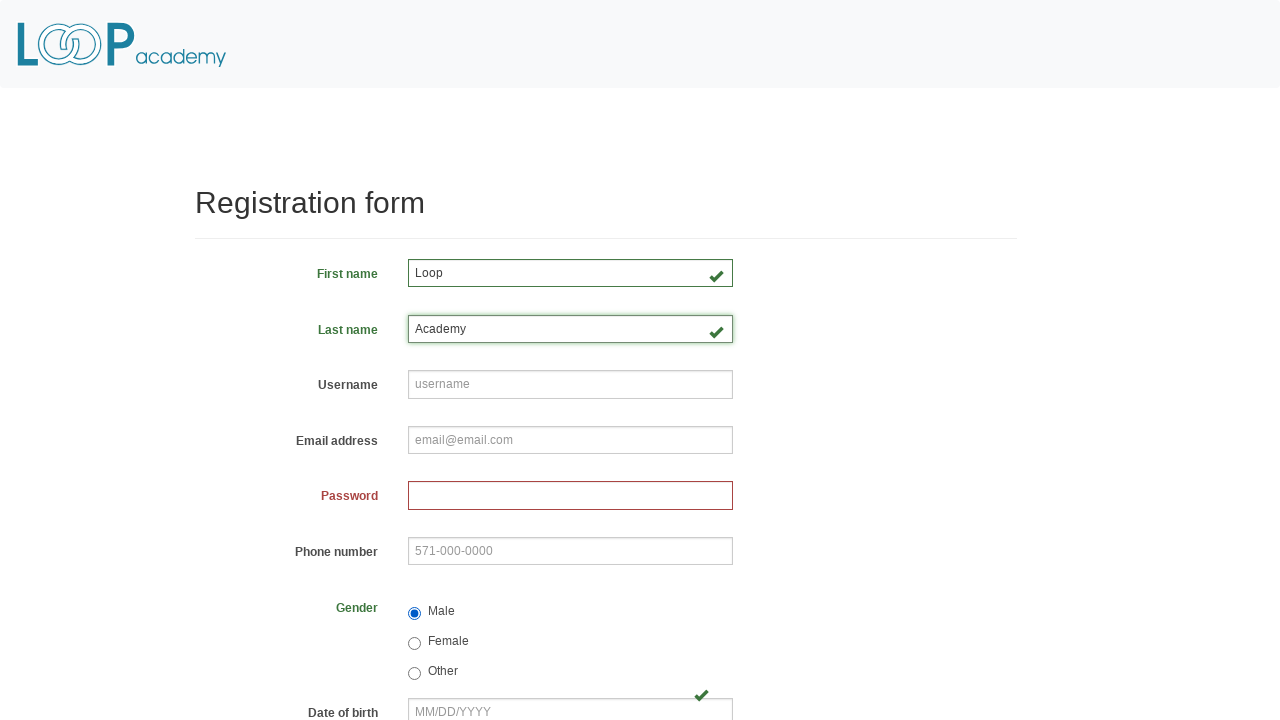

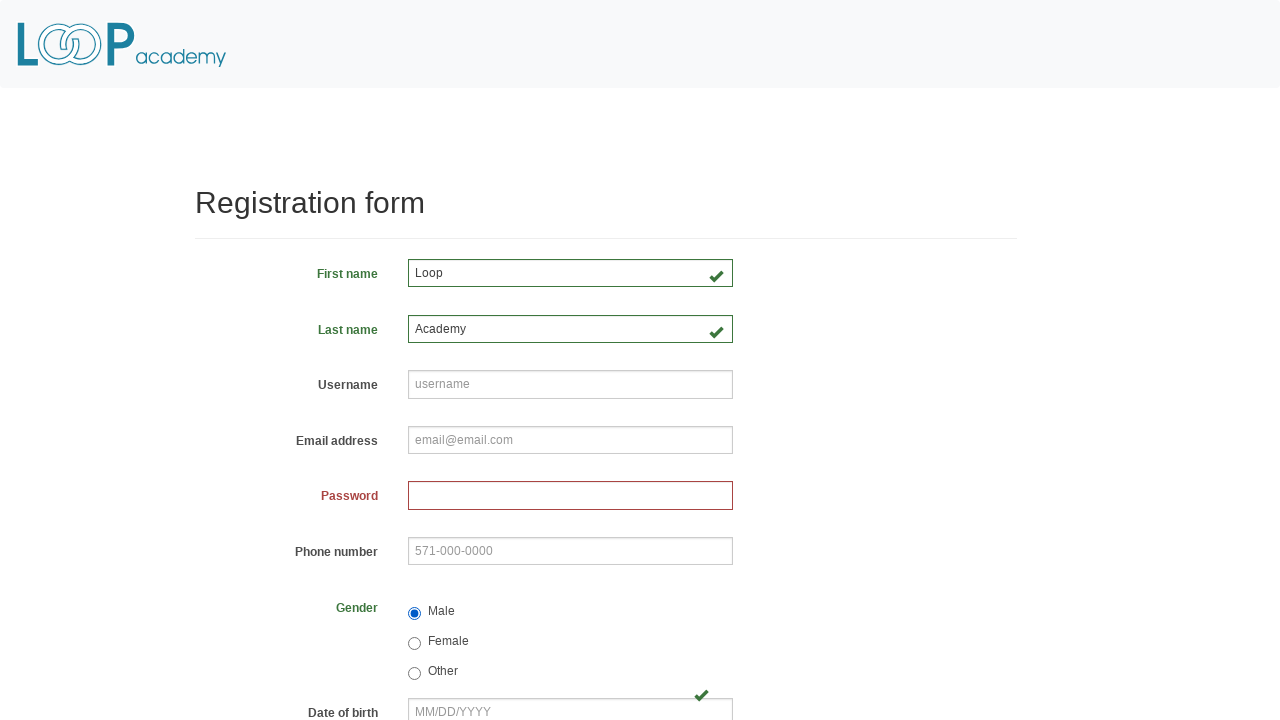